Navigates to W3Schools HTML tables page and extracts text from a specific table cell

Starting URL: https://www.w3schools.com/html/html_tables.asp

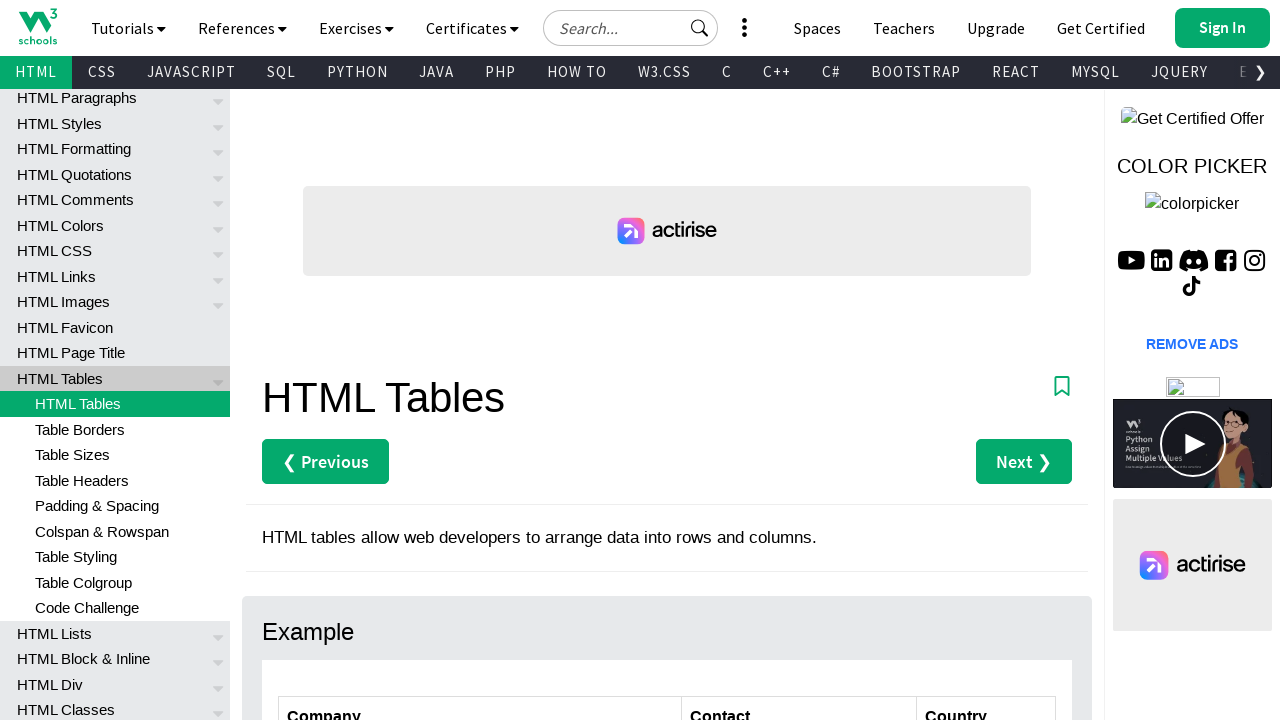

Navigated to W3Schools HTML tables page
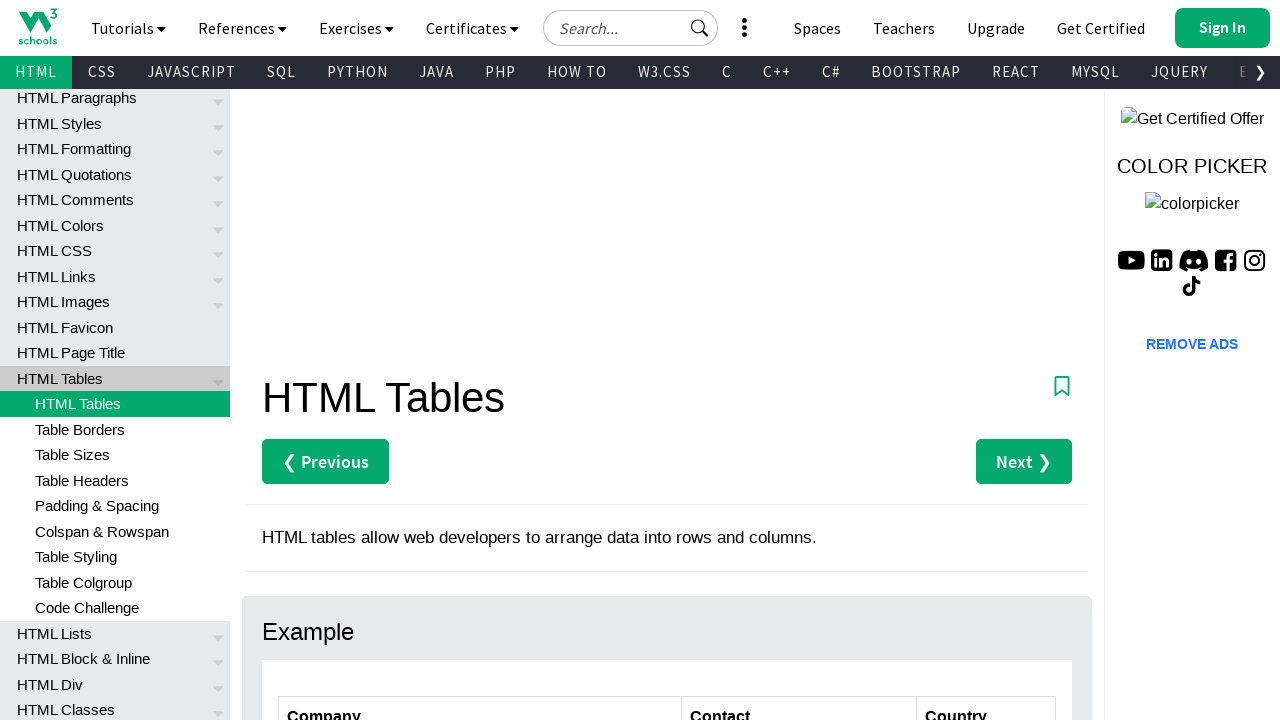

Waited for customers table to load
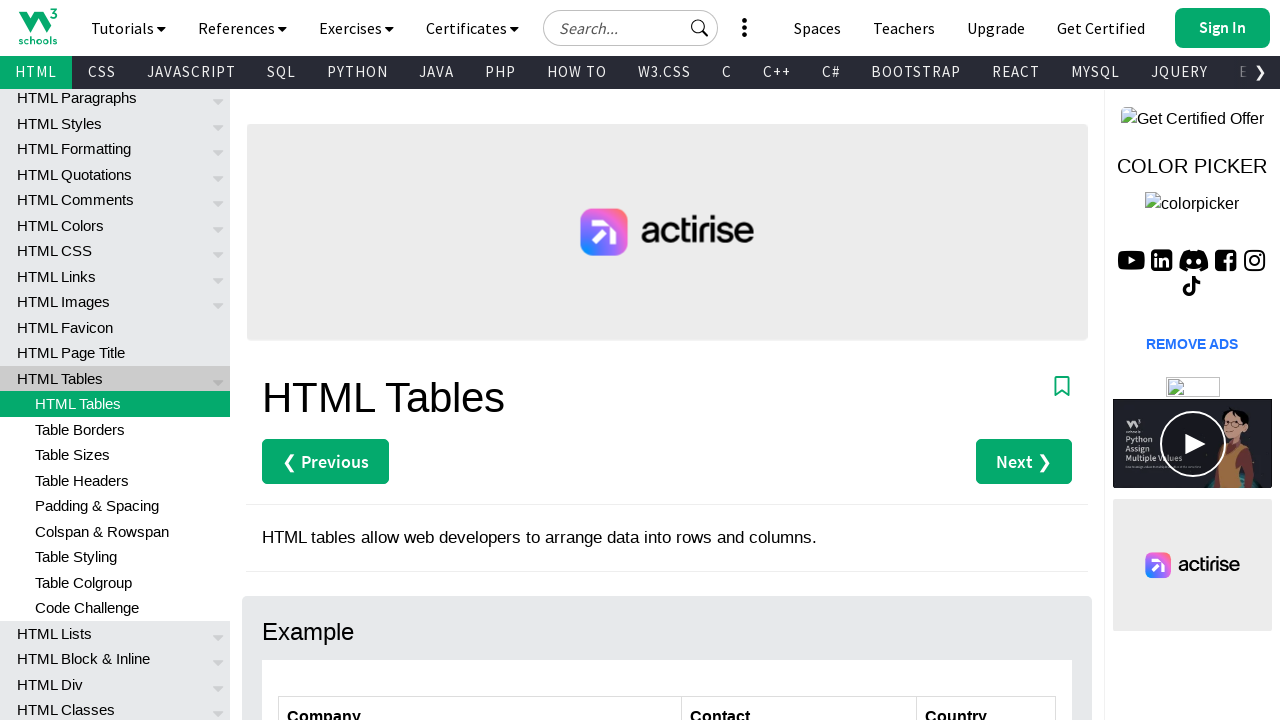

Extracted text from first data cell: Alfreds Futterkiste
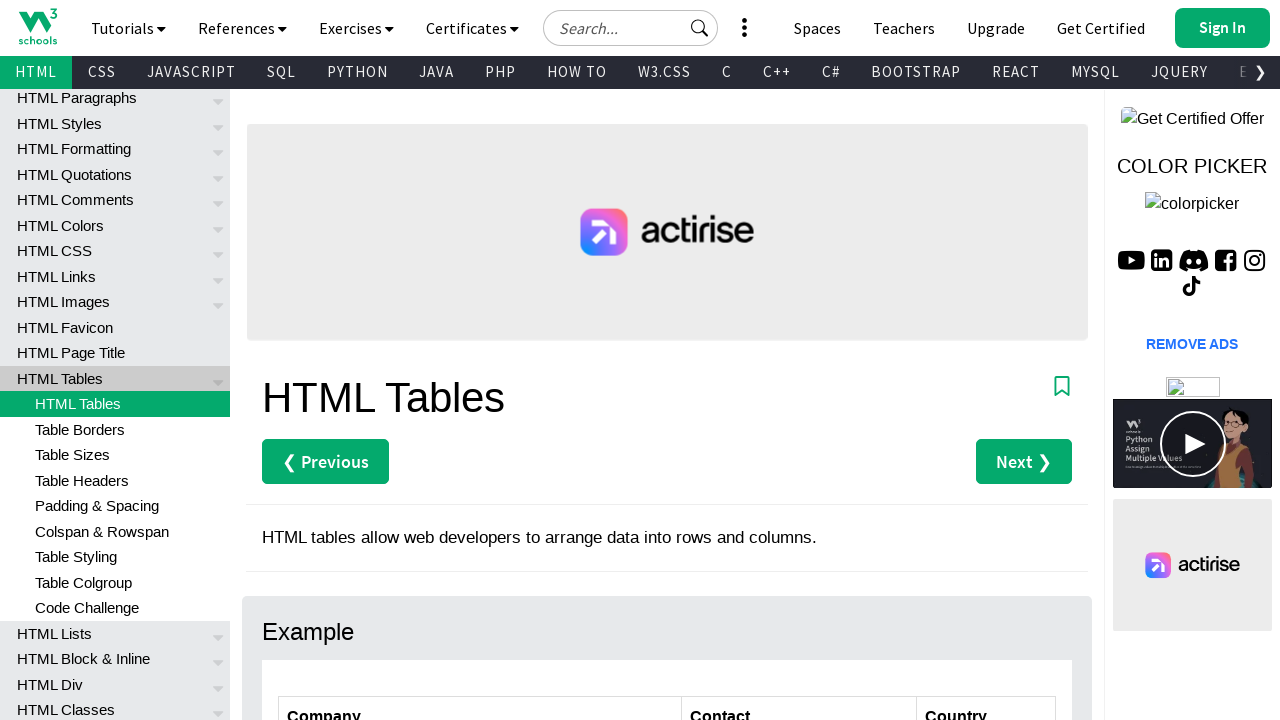

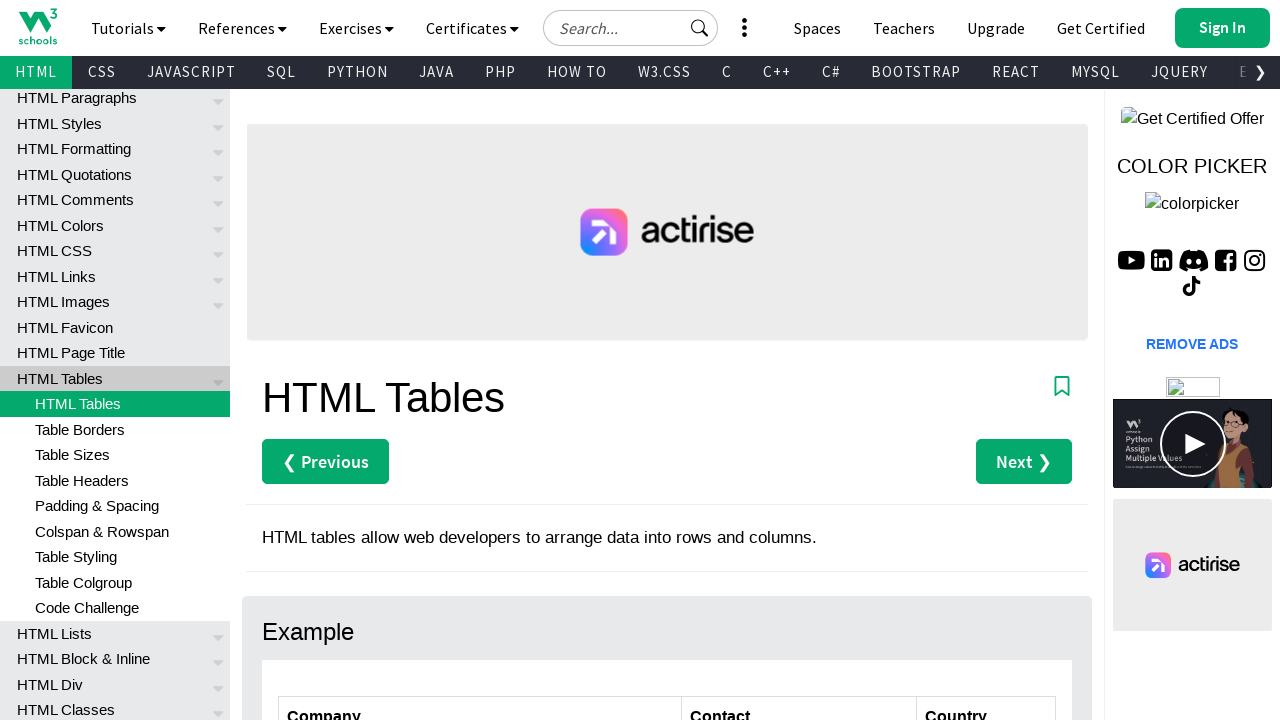